Navigates to a registration form and fills in the first name and last name fields with test data

Starting URL: https://demo.automationtesting.in/Register.html

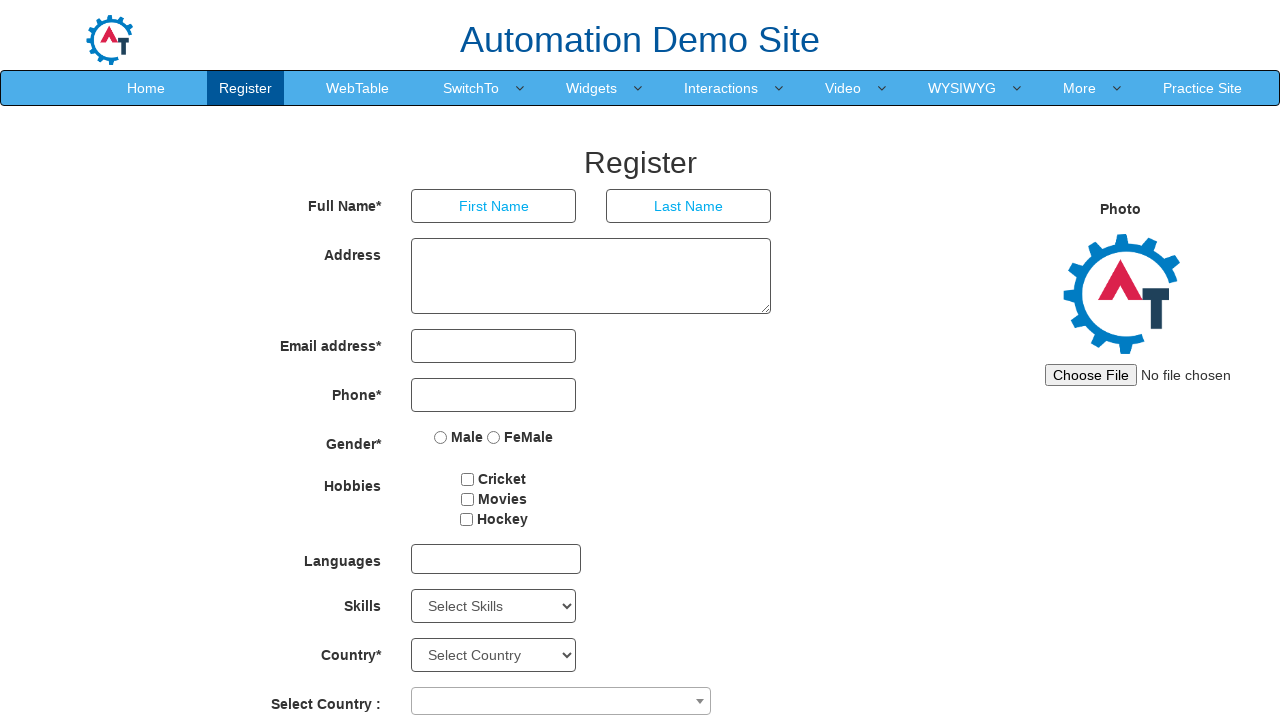

Waited for page to load (domcontentloaded)
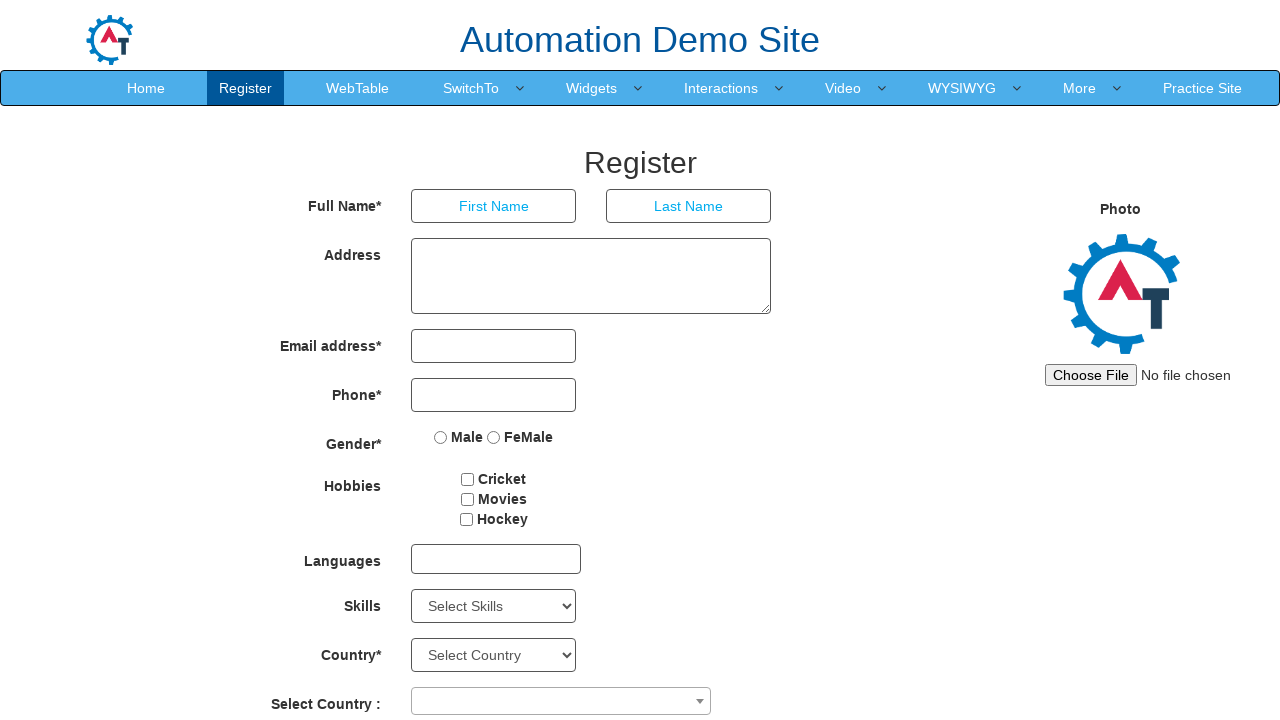

Filled first name field with 'ragini' on input[placeholder='First Name']
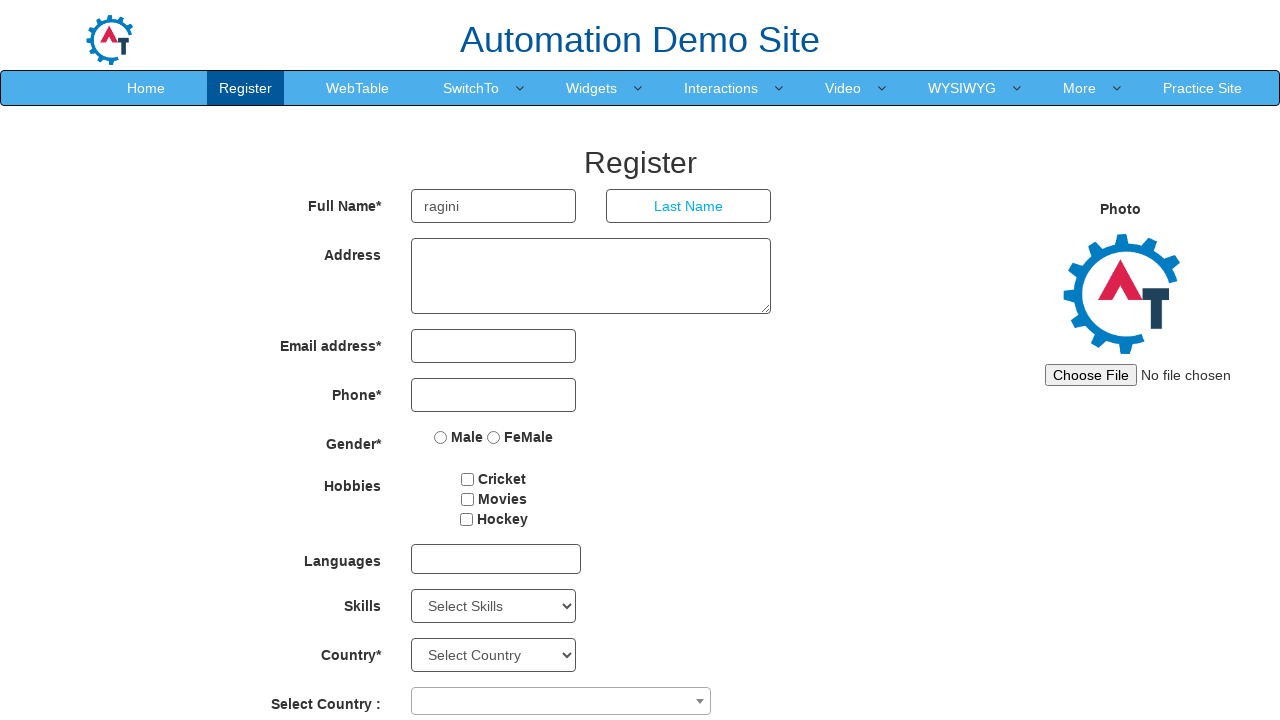

Filled last name field with 'londhe' on input[placeholder='Last Name']
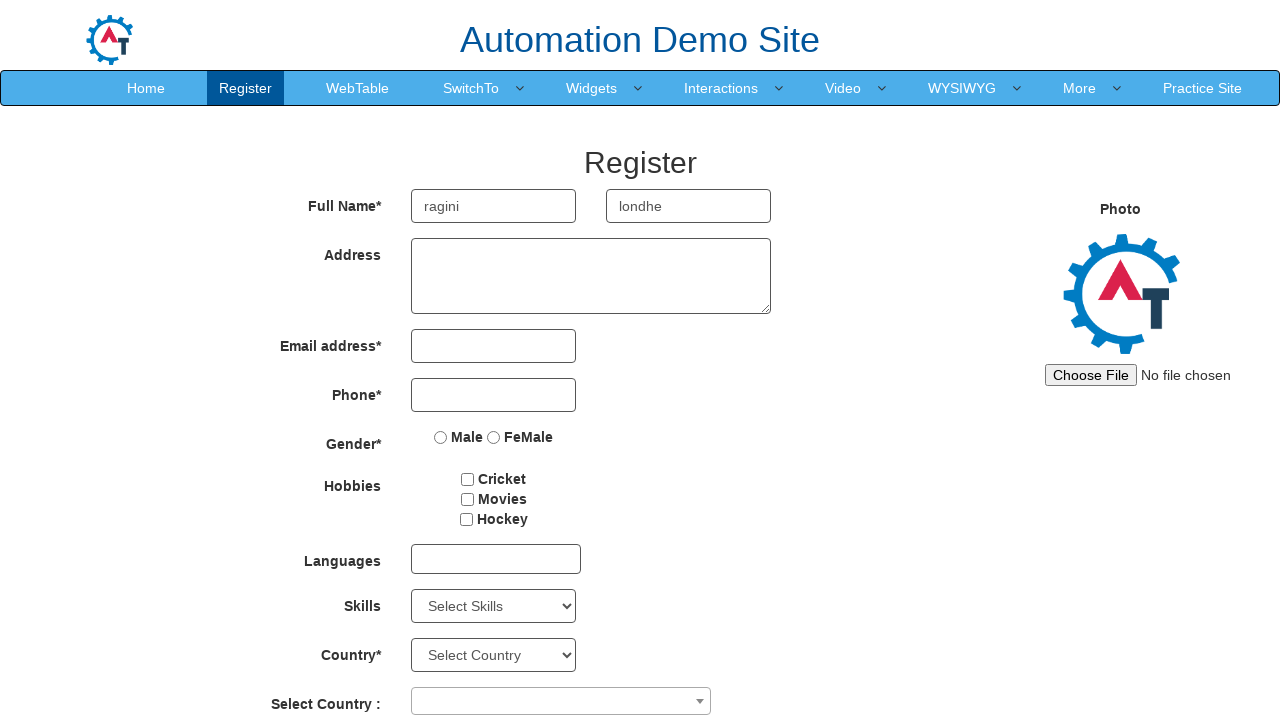

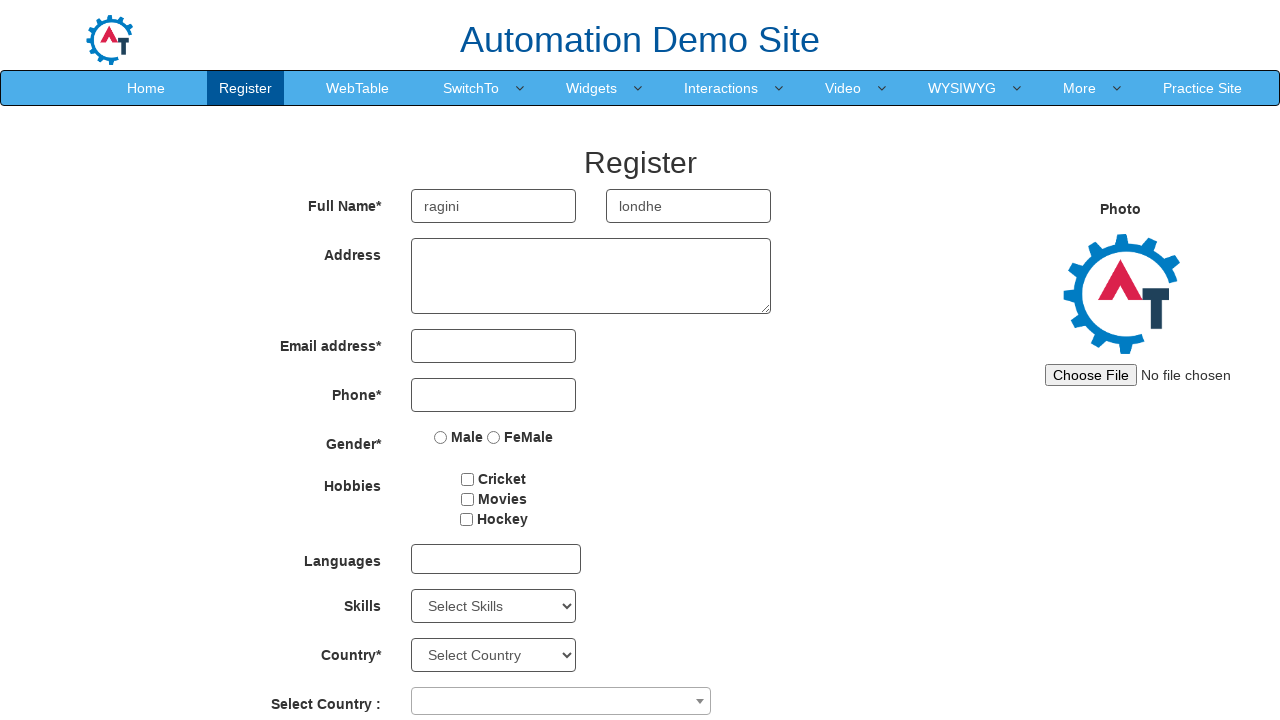